Tests alert handling functionality by triggering different types of browser alerts and interacting with them

Starting URL: https://demoqa.com/alerts

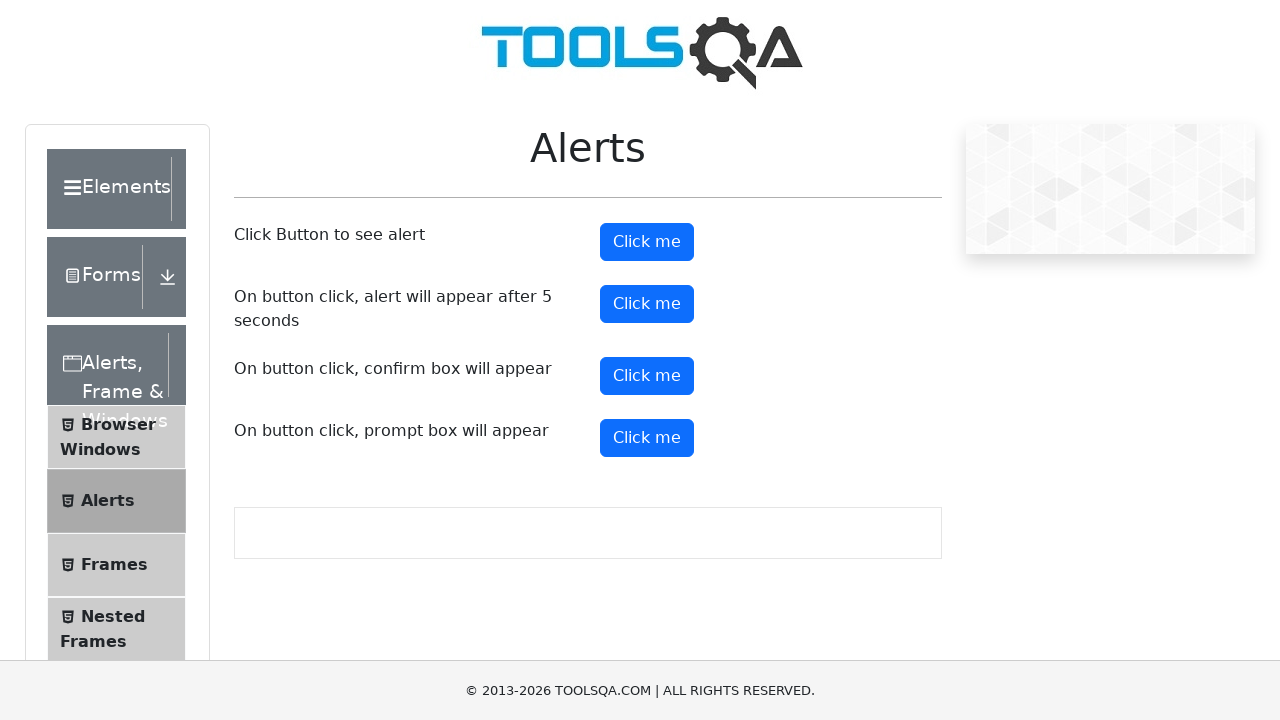

Clicked alert button to trigger first alert at (647, 242) on #alertButton
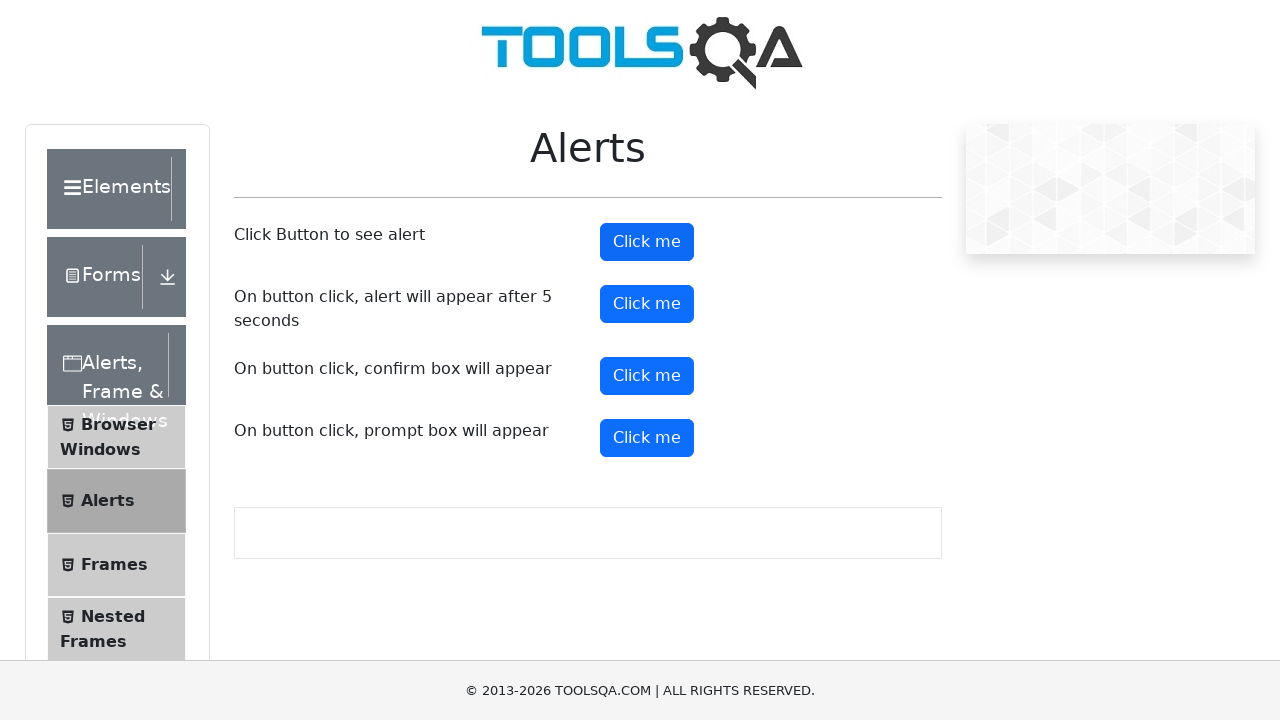

Set up dialog handler to accept alerts
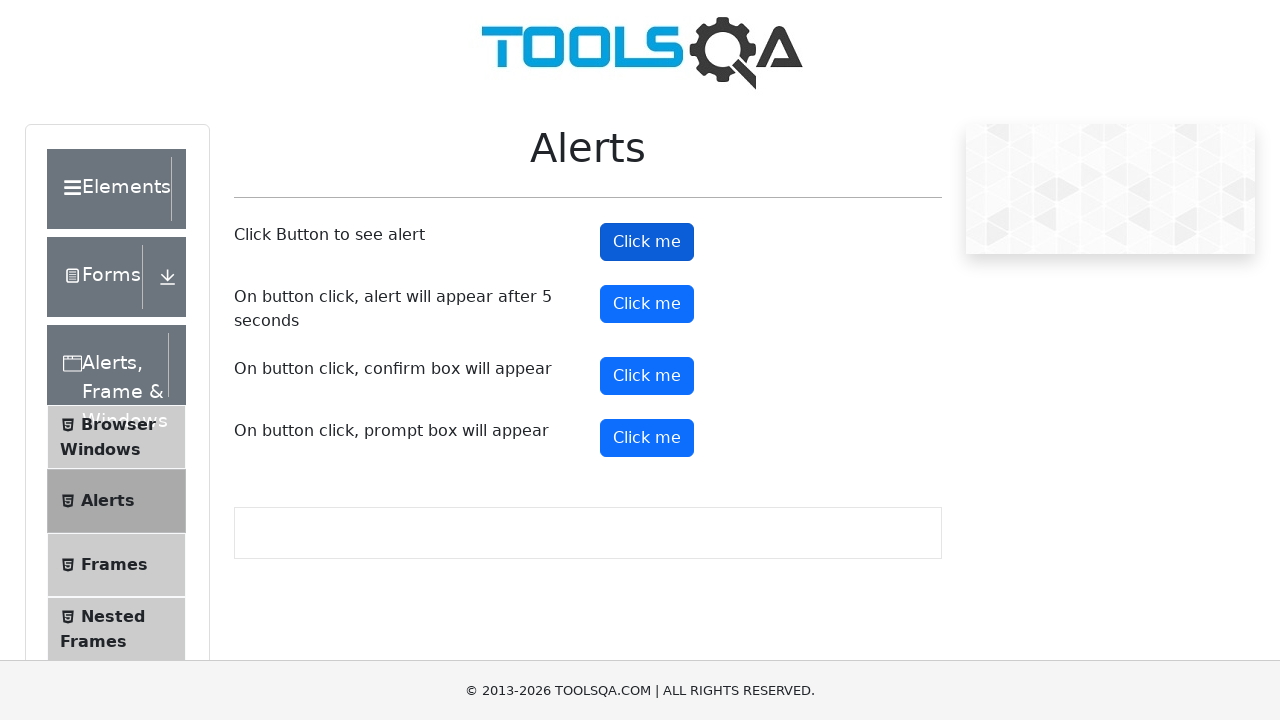

Pressed Enter on prompt button to trigger prompt dialog on #promtButton
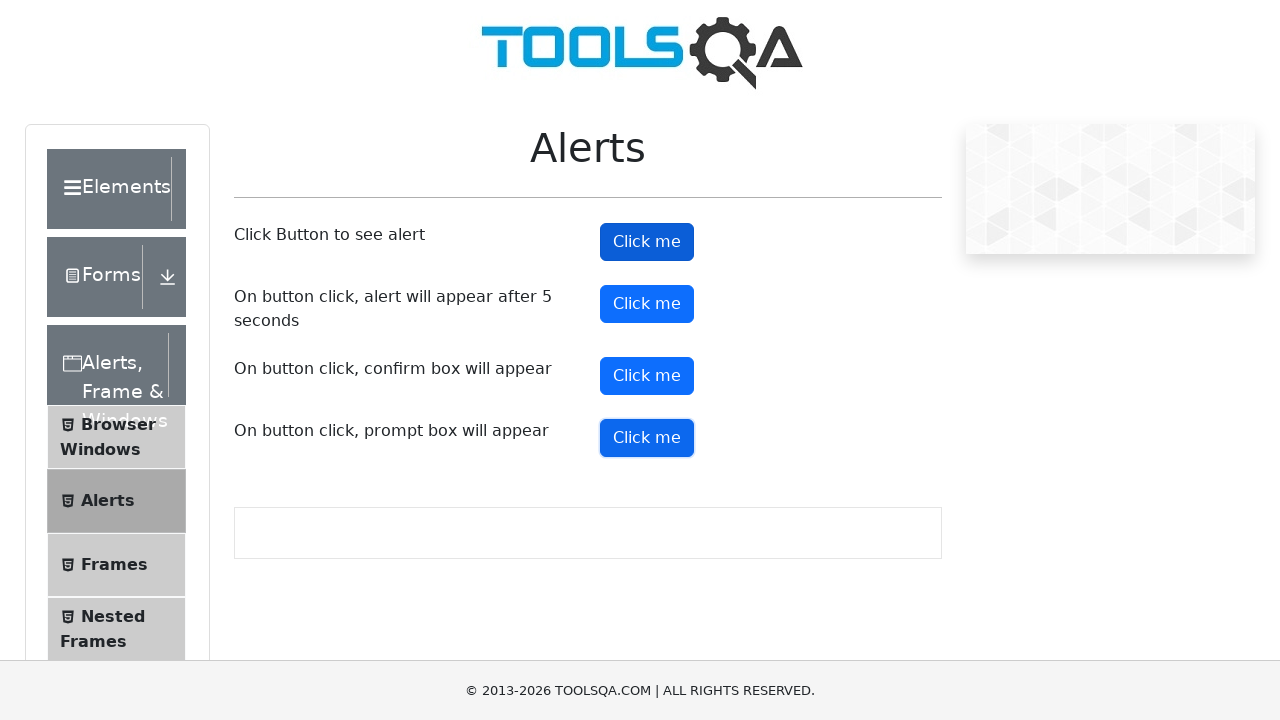

Set up one-time dialog handler to accept prompt with 'hello' text
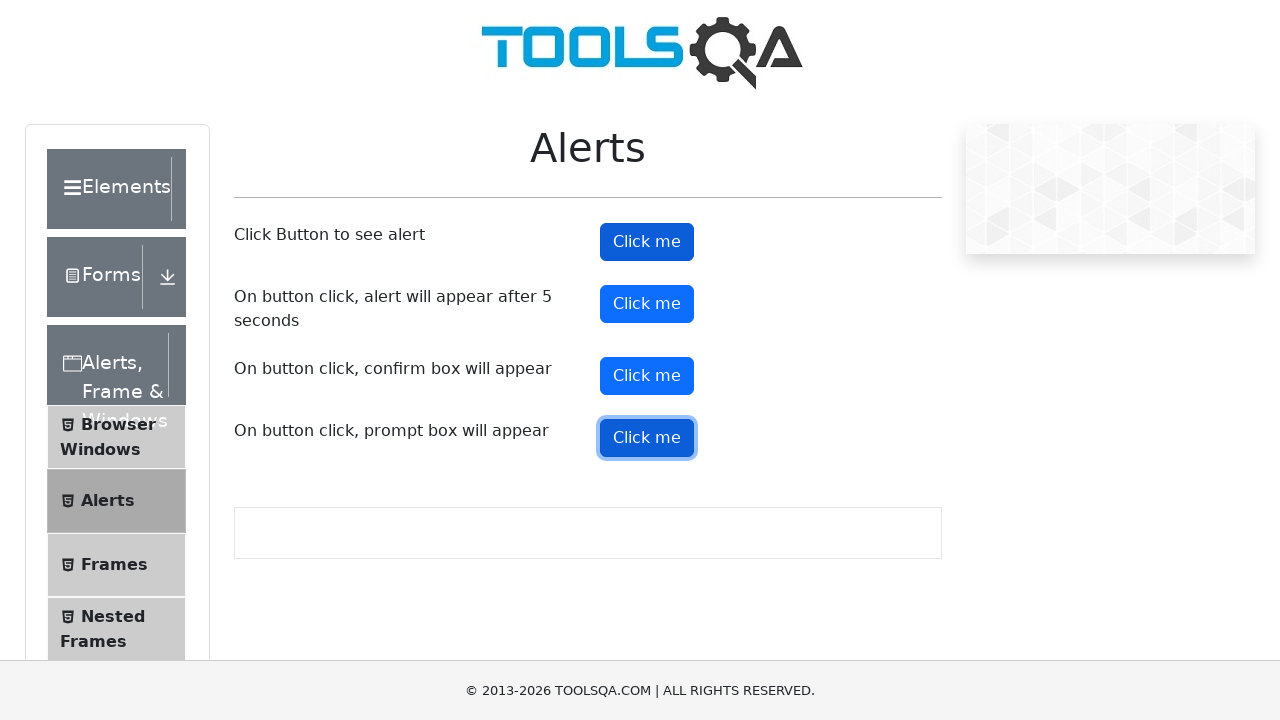

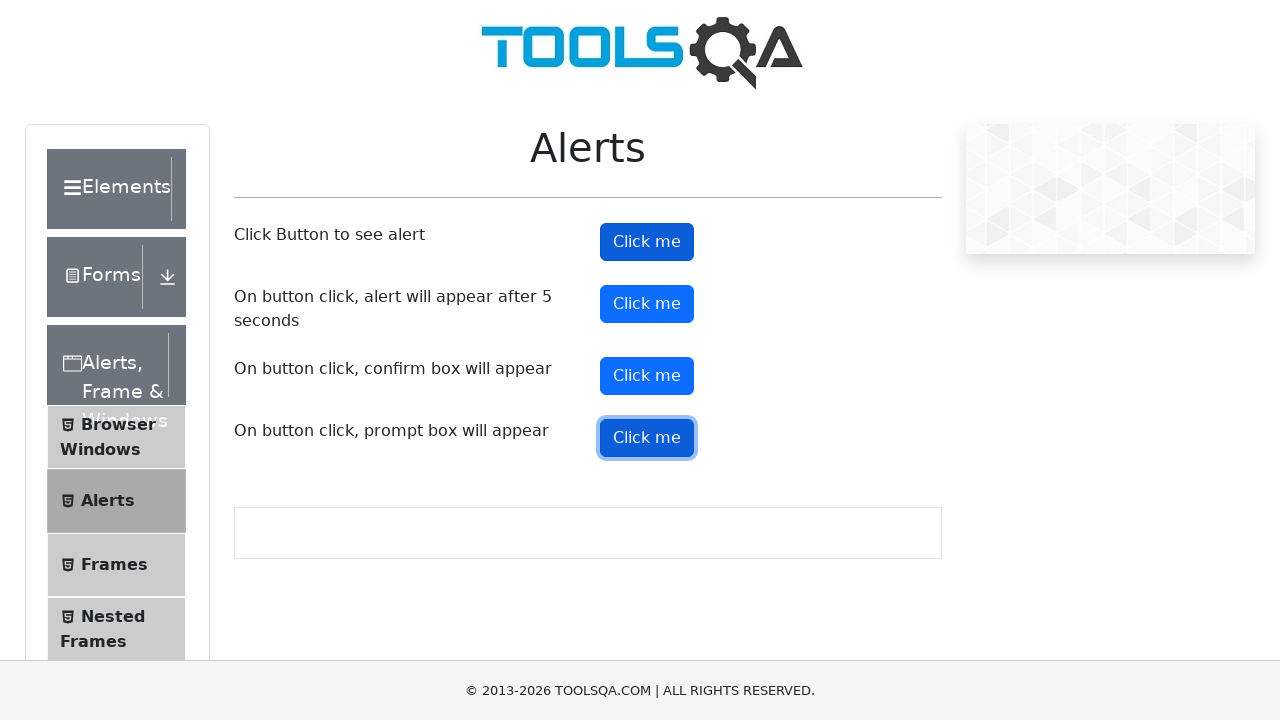